Tests a slow calculator by setting a delay value and performing a simple addition (7 + 8) using the calculator buttons

Starting URL: https://bonigarcia.dev/selenium-webdriver-java/slow-calculator.html

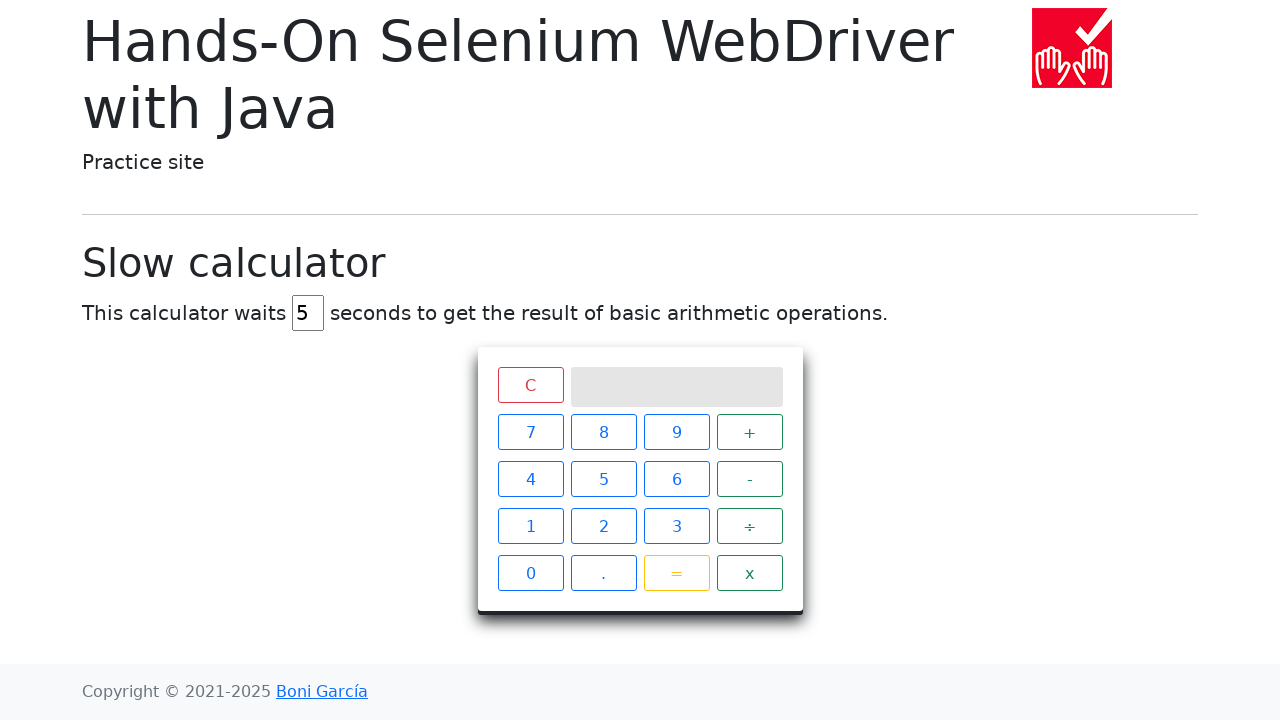

Navigated to slow calculator page
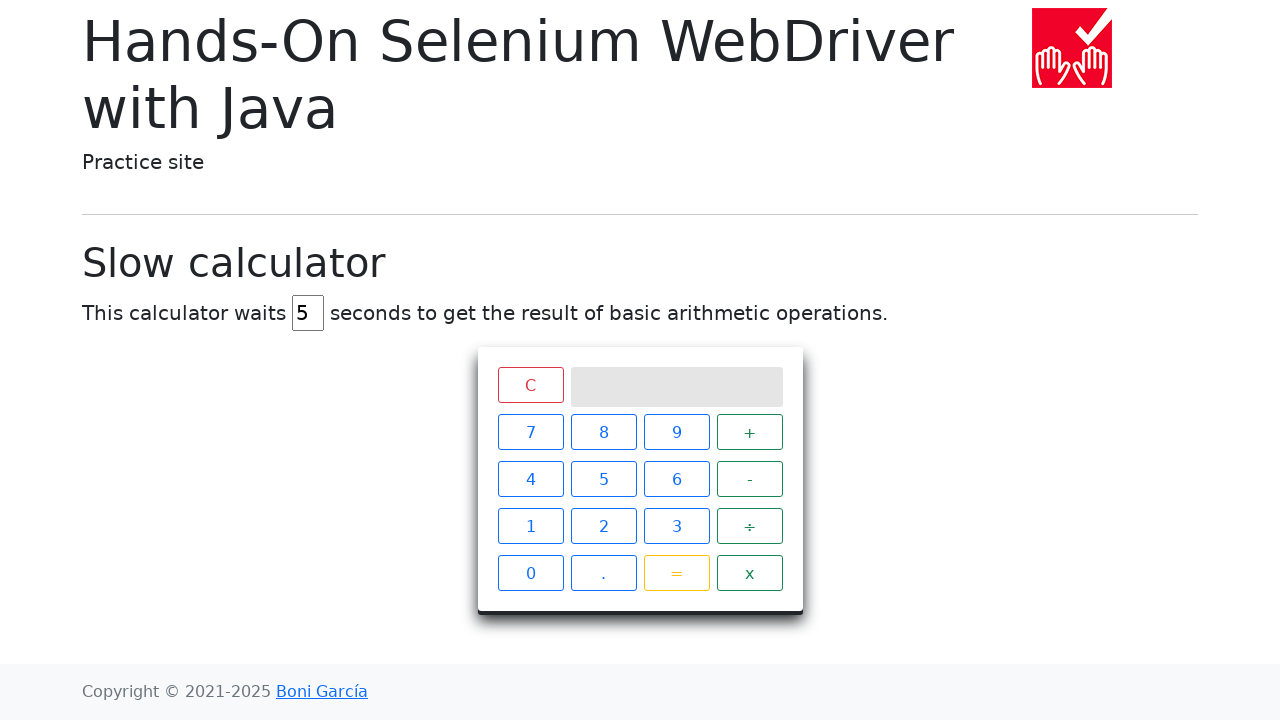

Cleared the delay input field on #delay
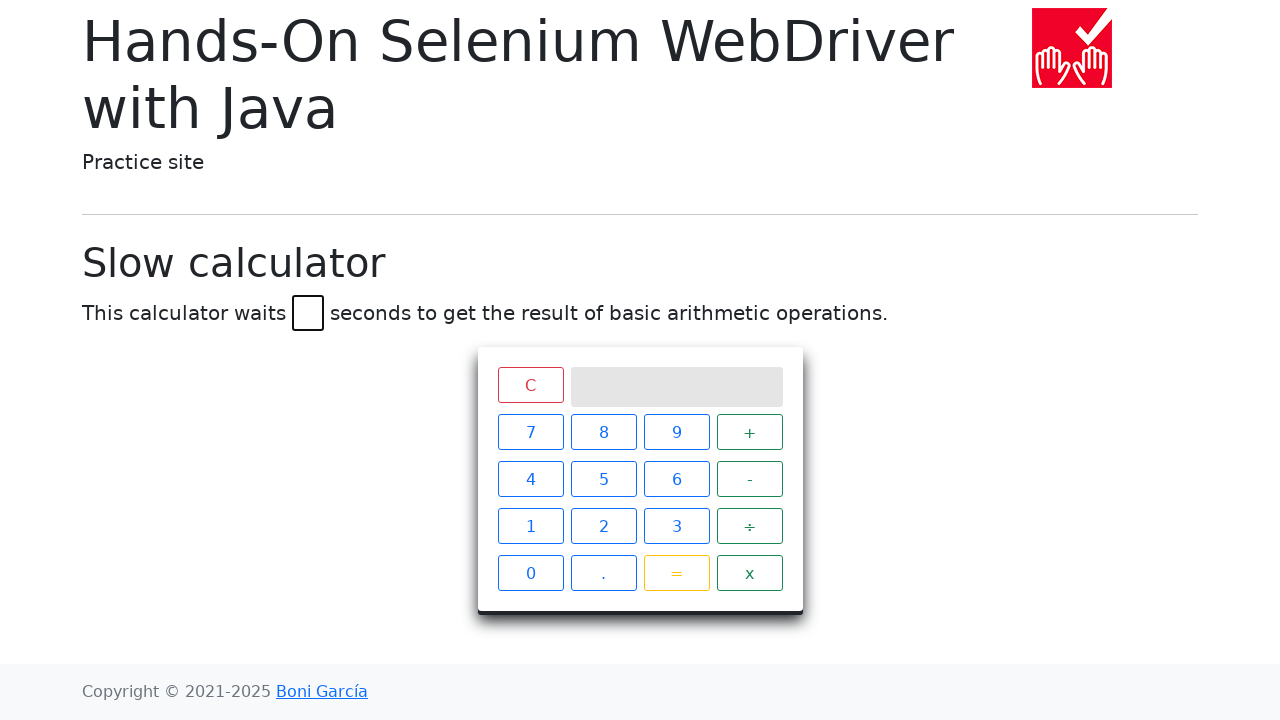

Set delay value to 45 seconds on #delay
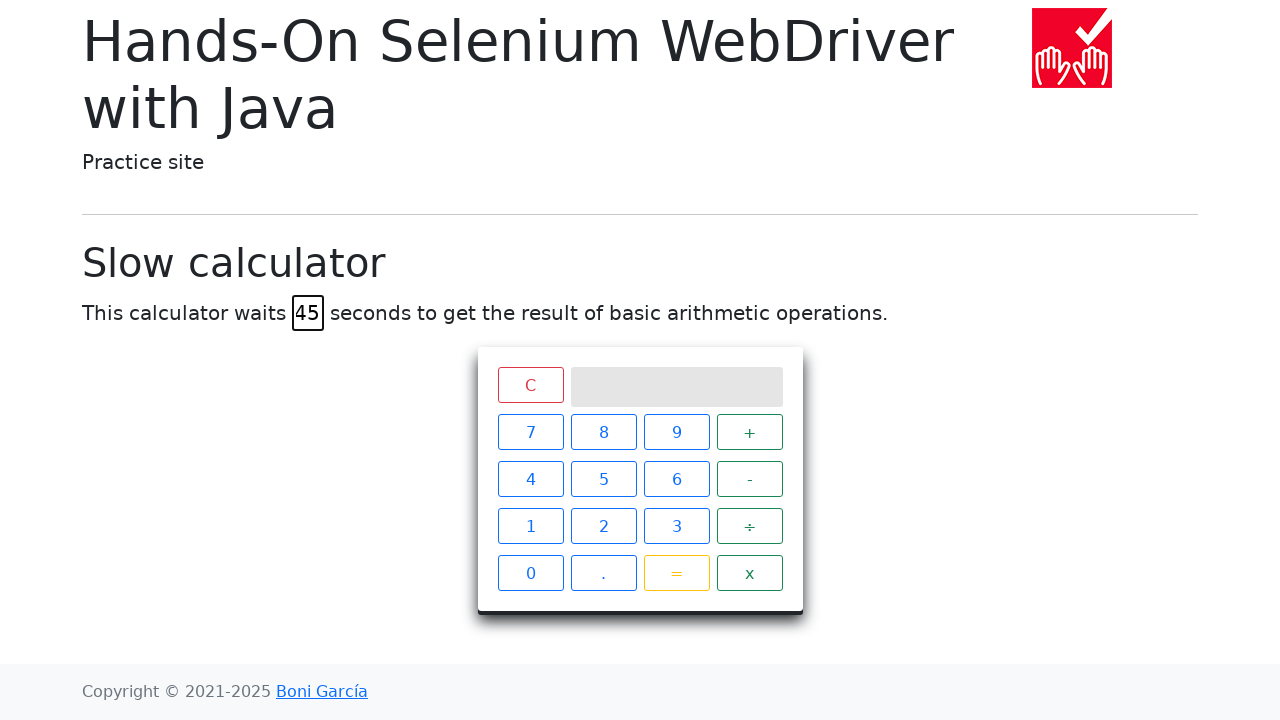

Clicked calculator button 7 at (530, 432) on xpath=//span[text() = '7']
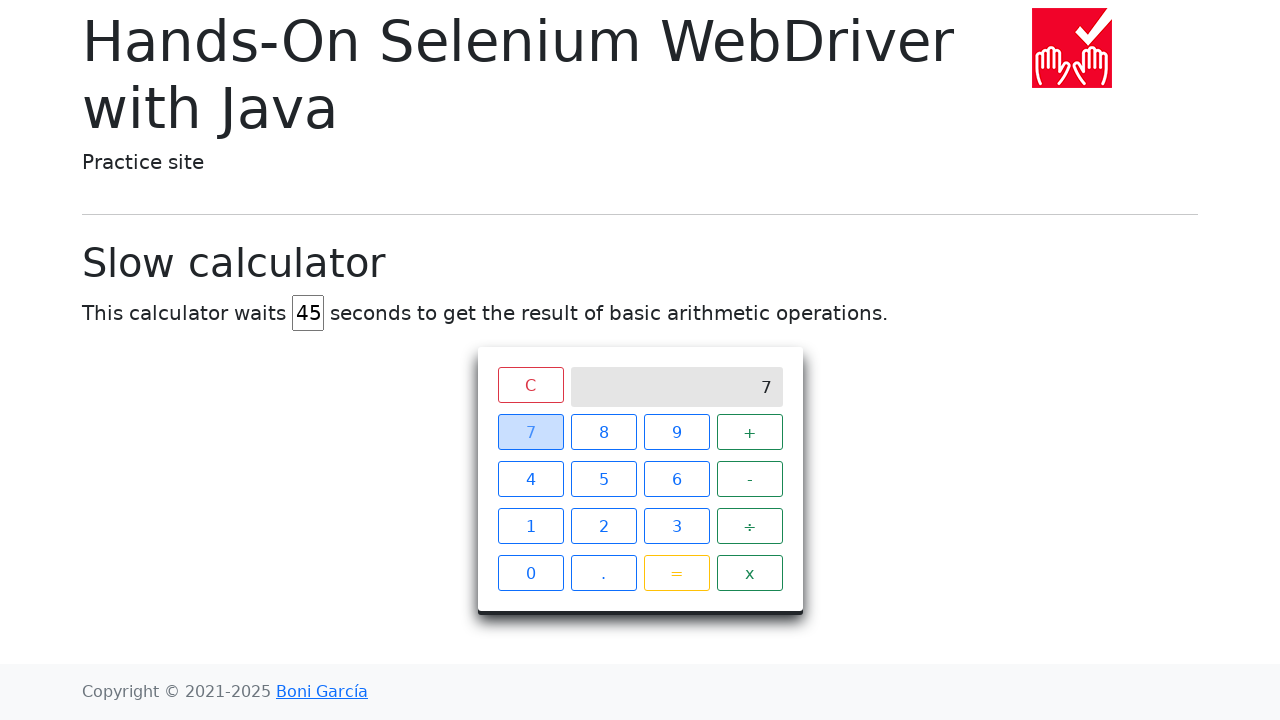

Clicked plus button at (750, 432) on xpath=//span[text() = '+']
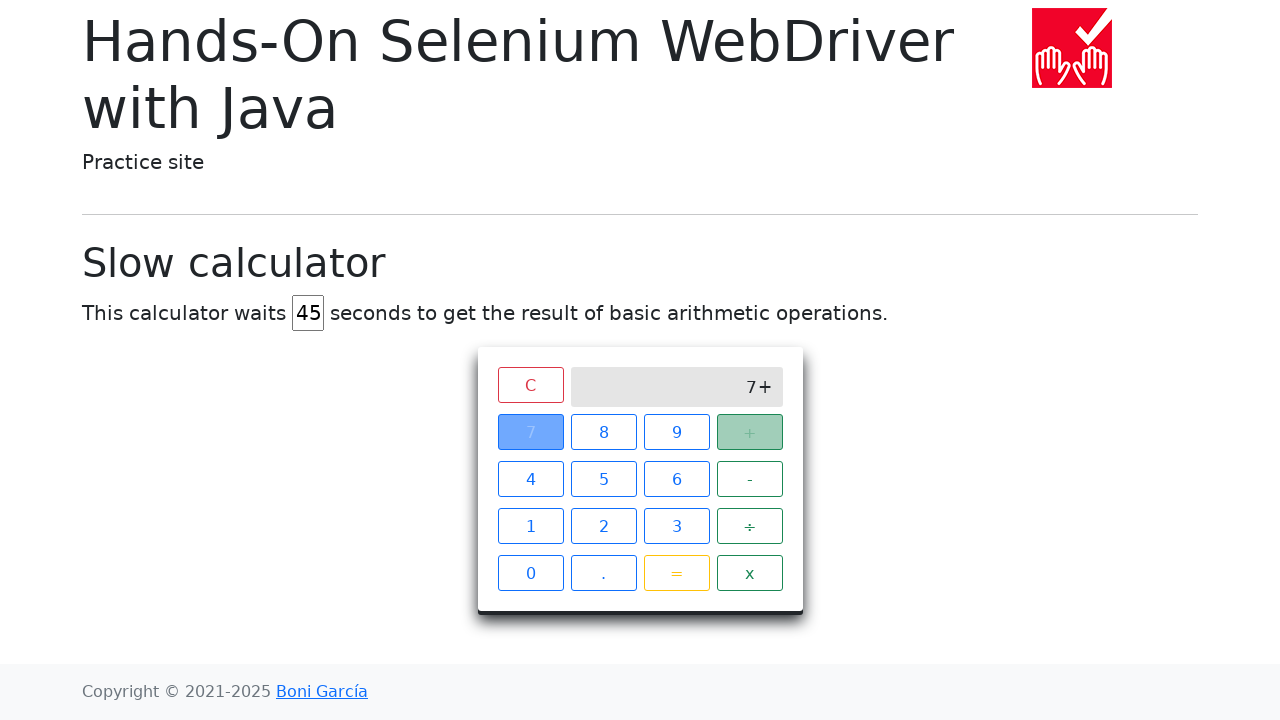

Clicked calculator button 8 at (604, 432) on xpath=//span[text() = '8']
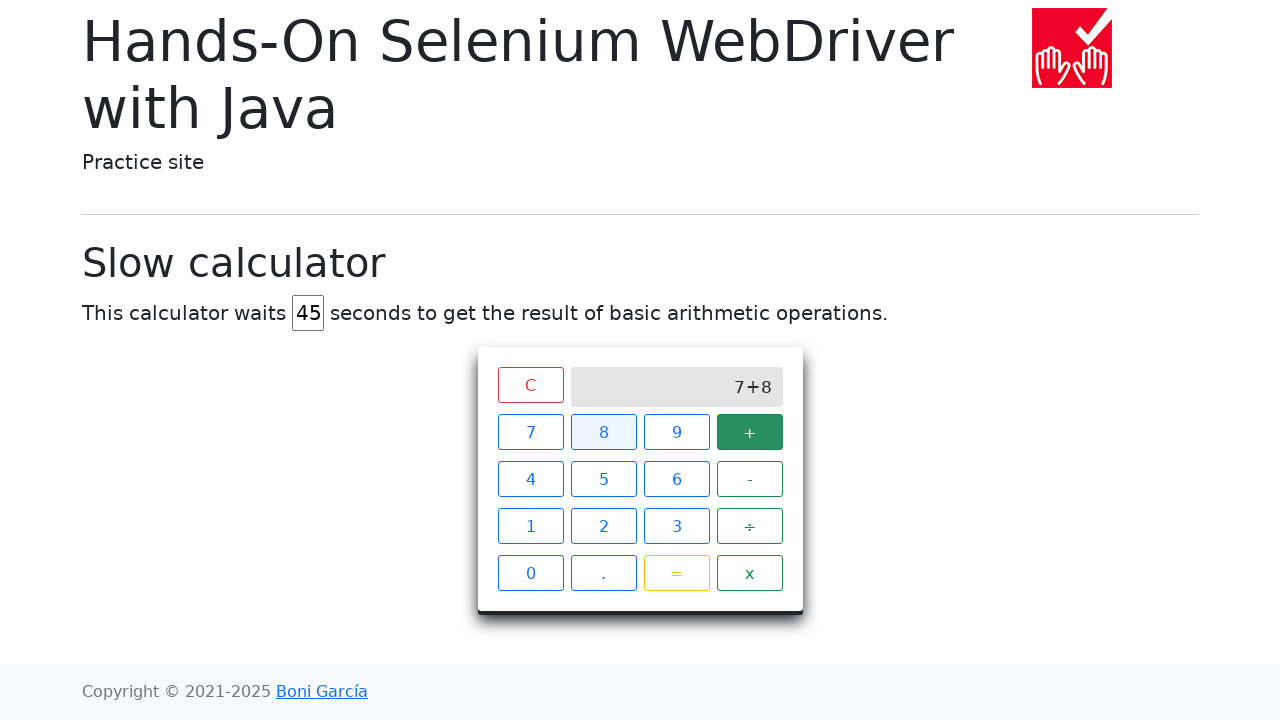

Clicked equals button to perform addition (7 + 8) at (676, 573) on xpath=//span[text() = '=']
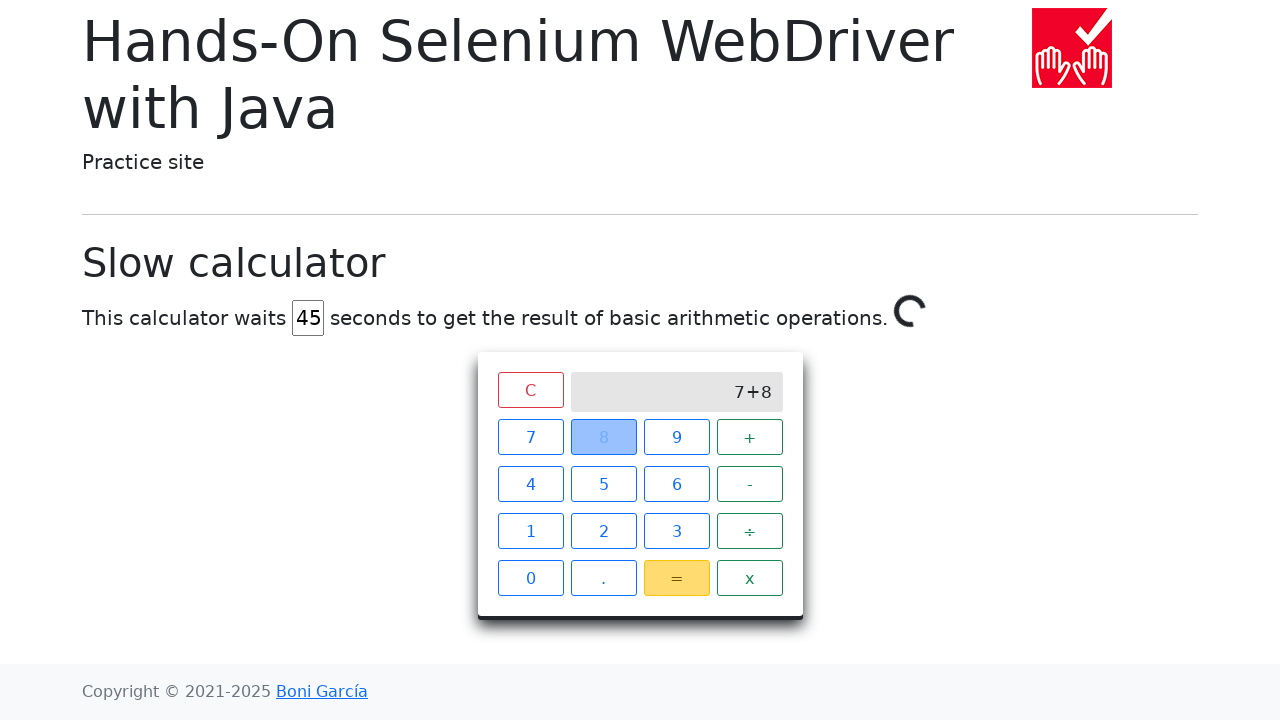

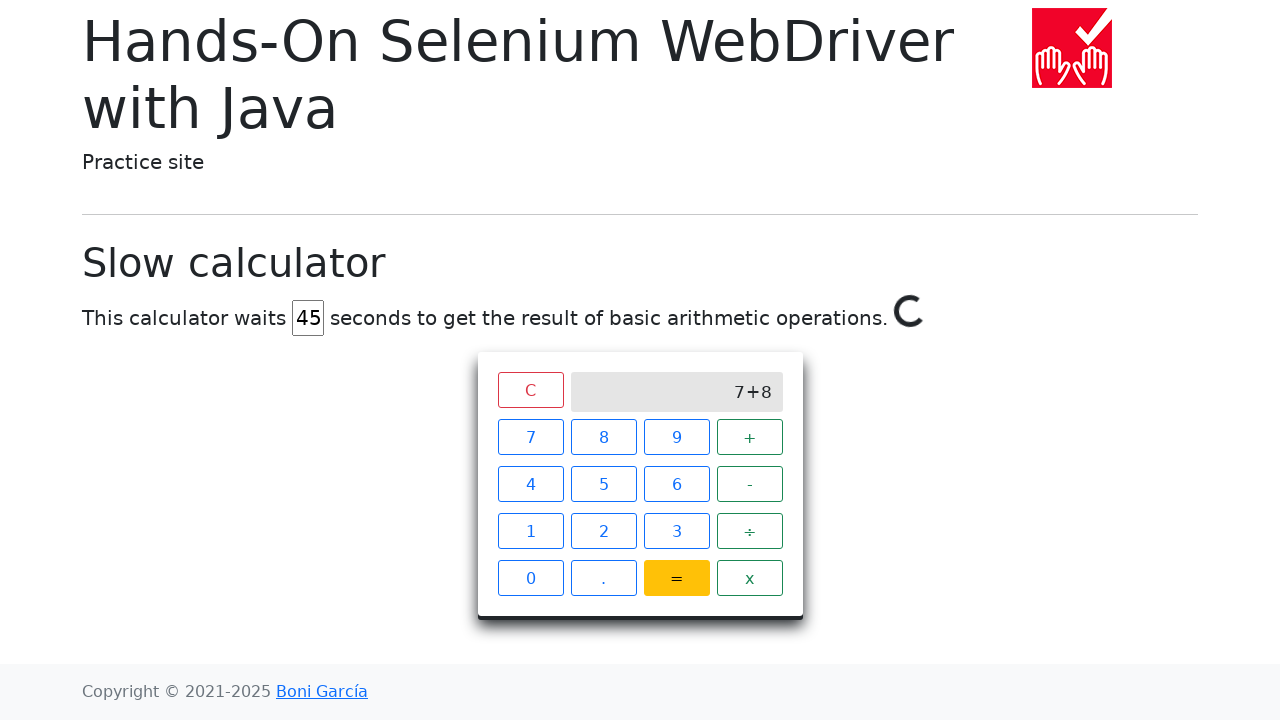